Tests dropdown selection functionality by selecting options using different methods (visible text, index, and value)

Starting URL: https://demoqa.com/select-menu

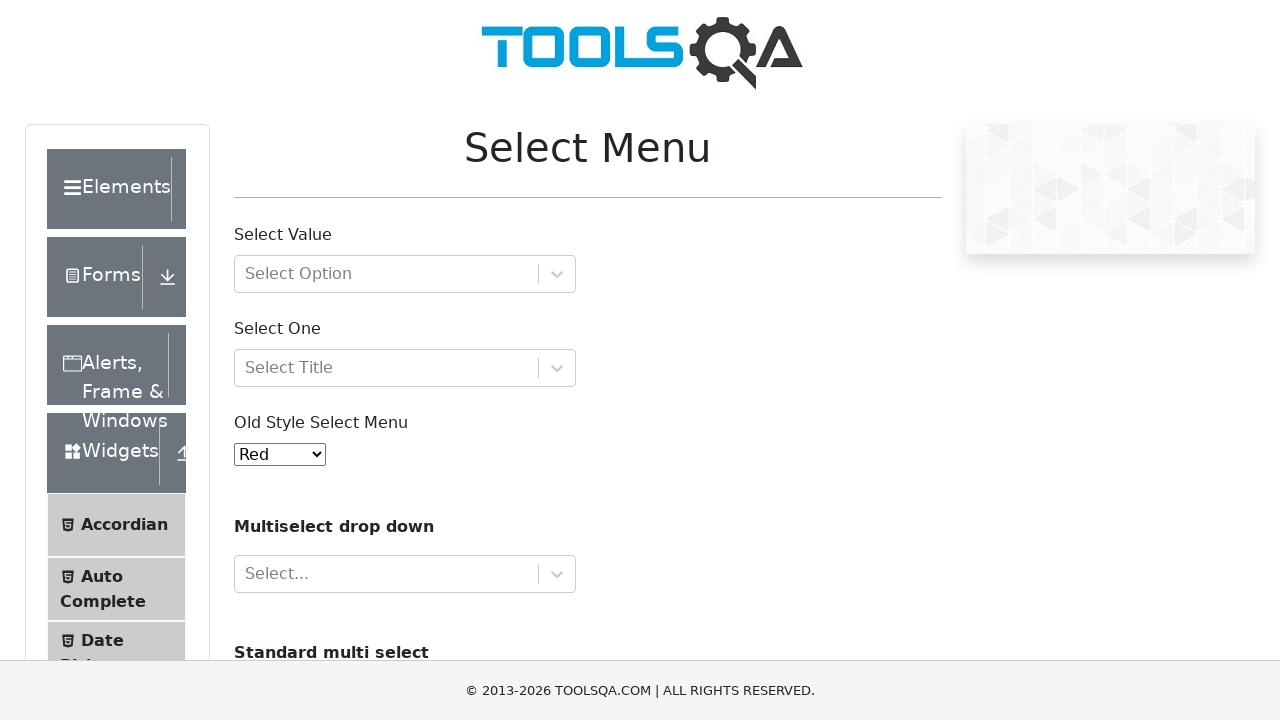

Scrolled down 300 pixels to make dropdown visible
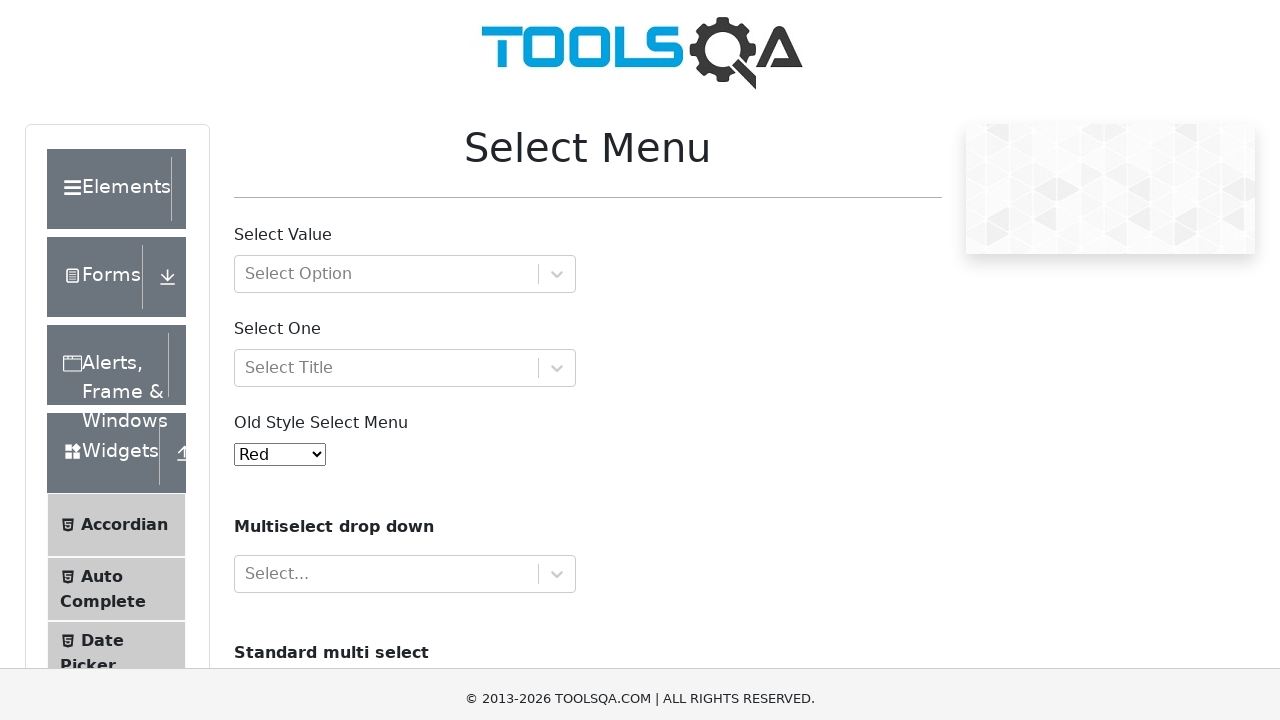

Dropdown element loaded and is present in DOM
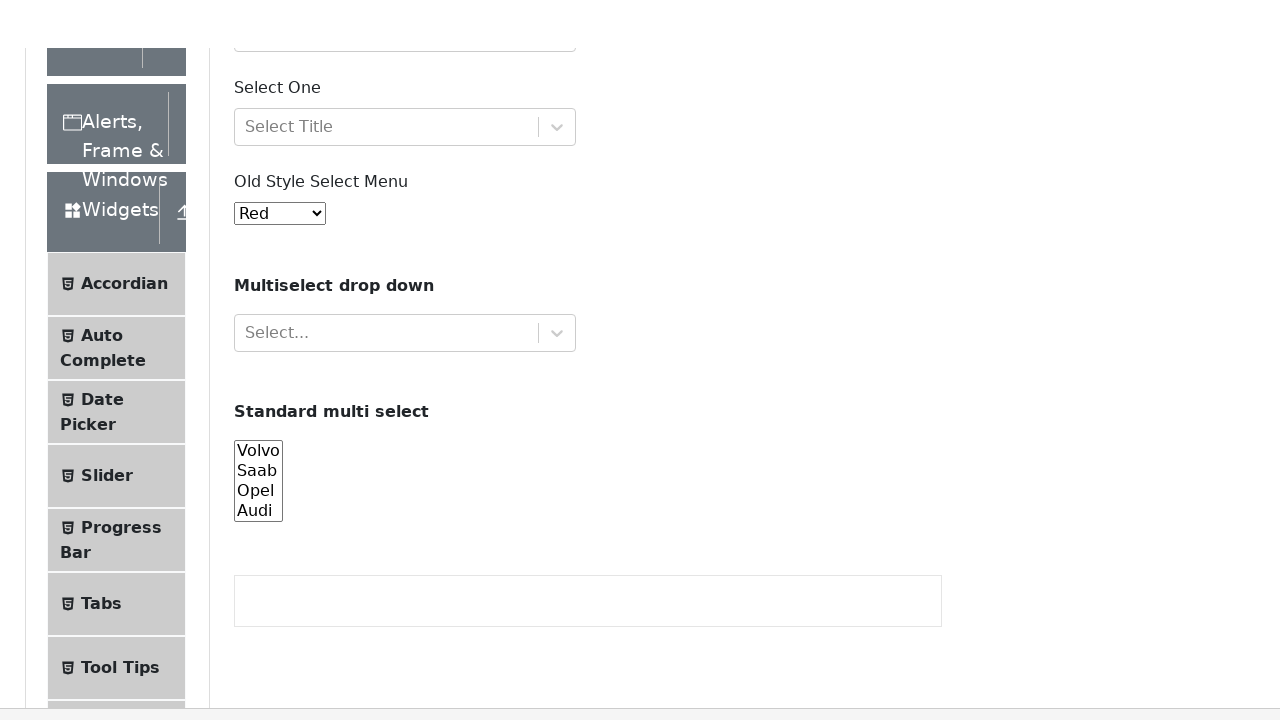

Selected 'Yellow' option from dropdown using visible text on select#oldSelectMenu
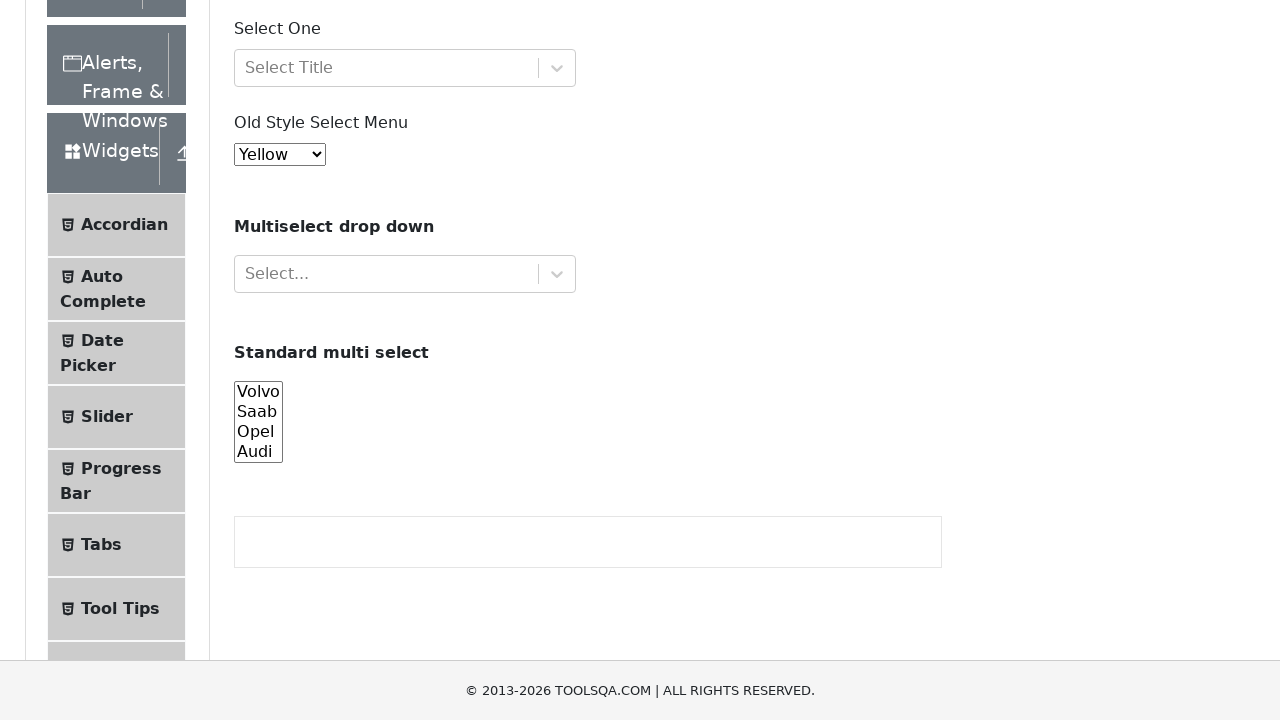

Selected option at index 4 from dropdown on select#oldSelectMenu
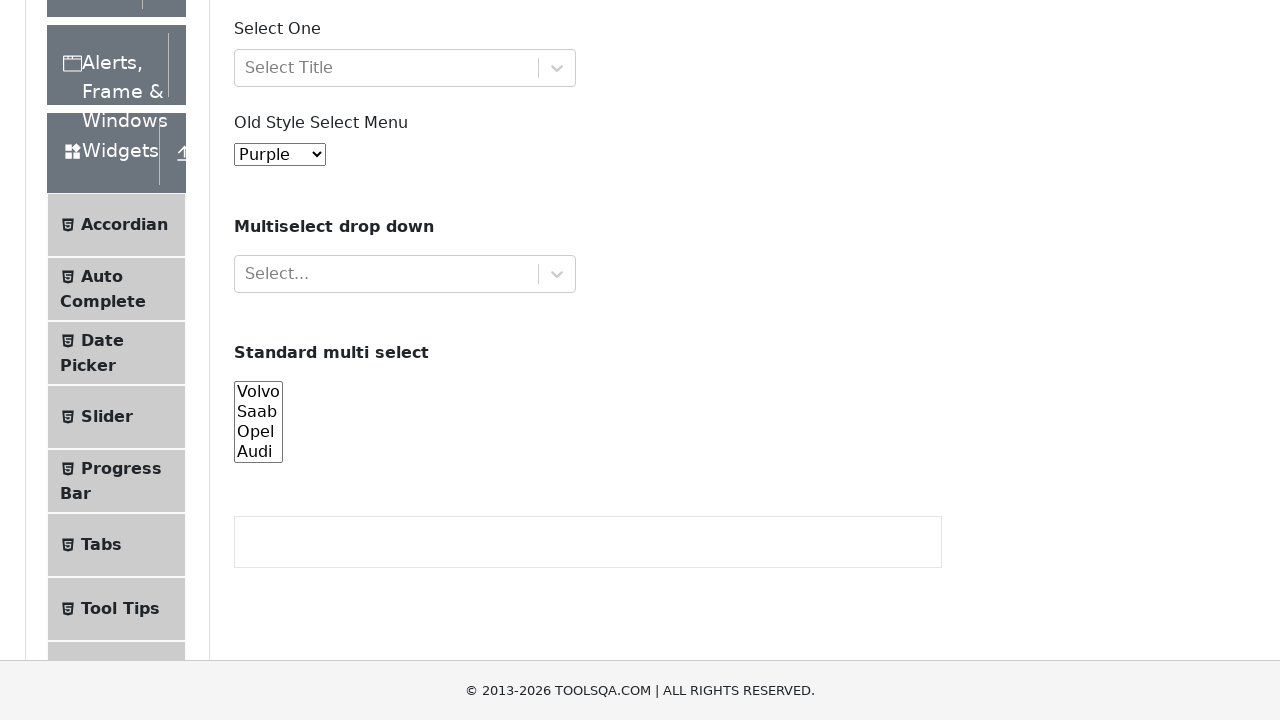

Selected option with value '10' from dropdown on select#oldSelectMenu
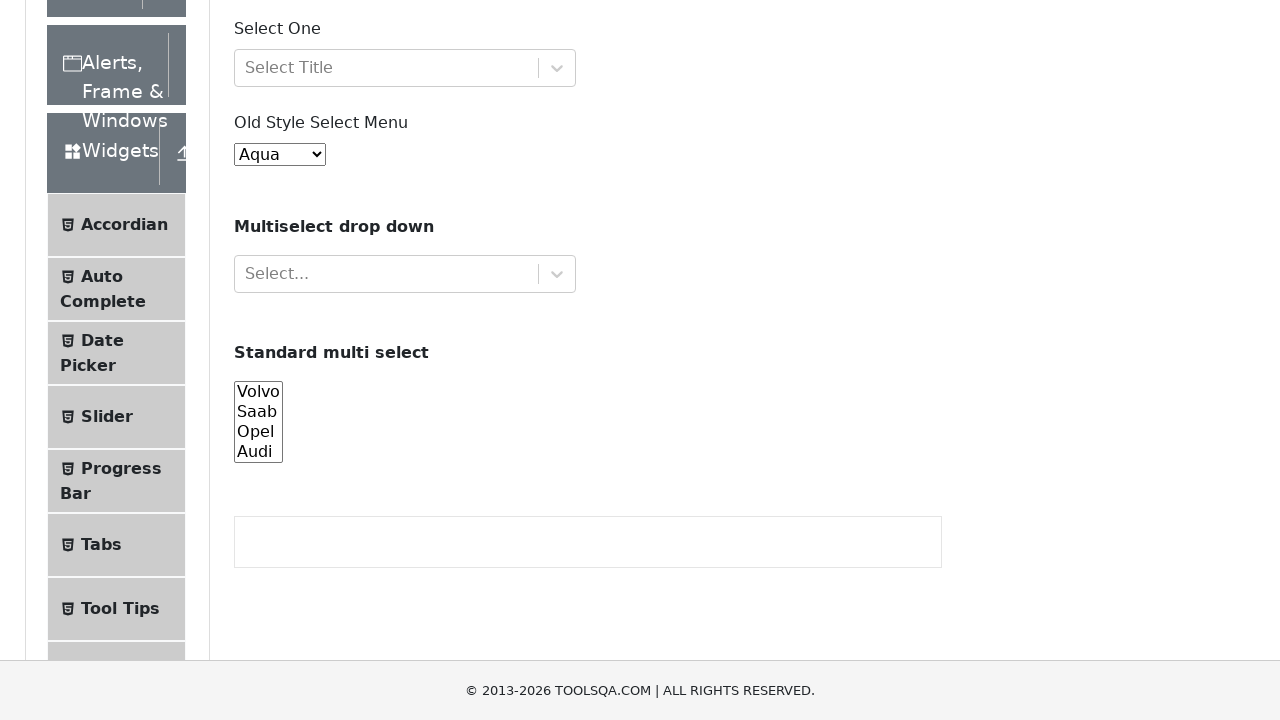

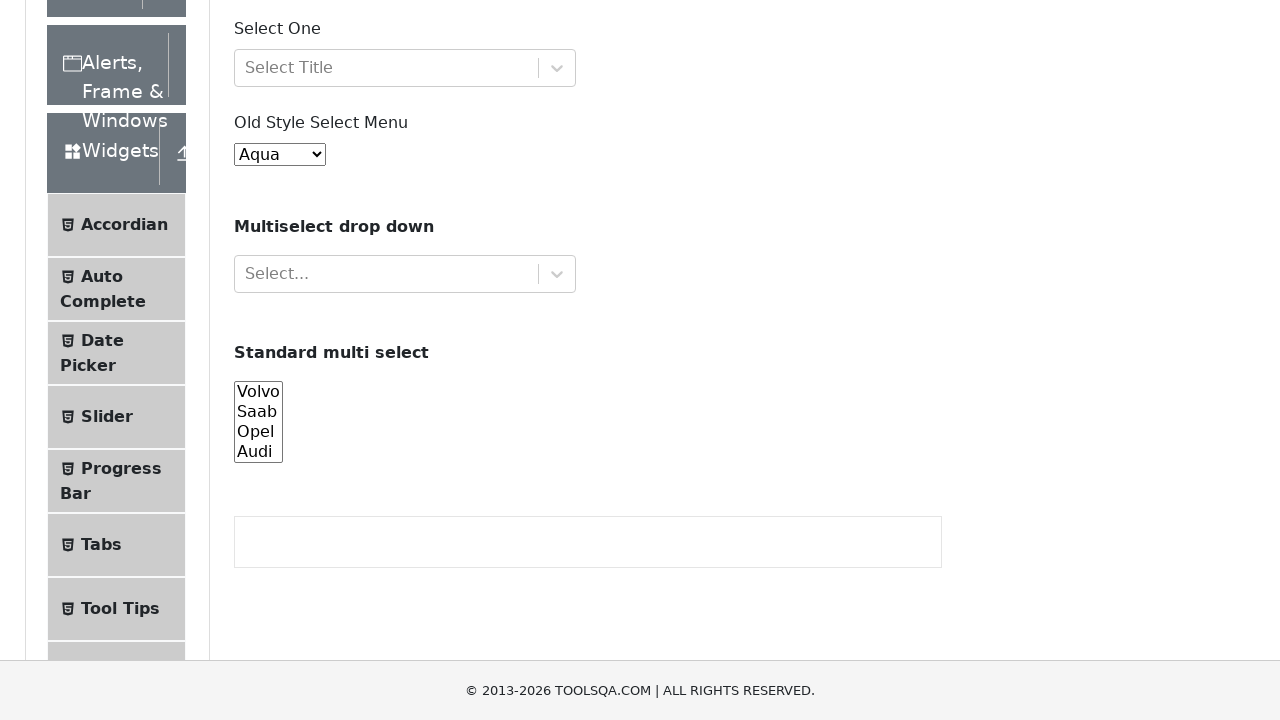